Tests that submitting the registration form with all fields empty shows an error message about invalid data

Starting URL: https://www.sharelane.com/cgi-bin/register.py

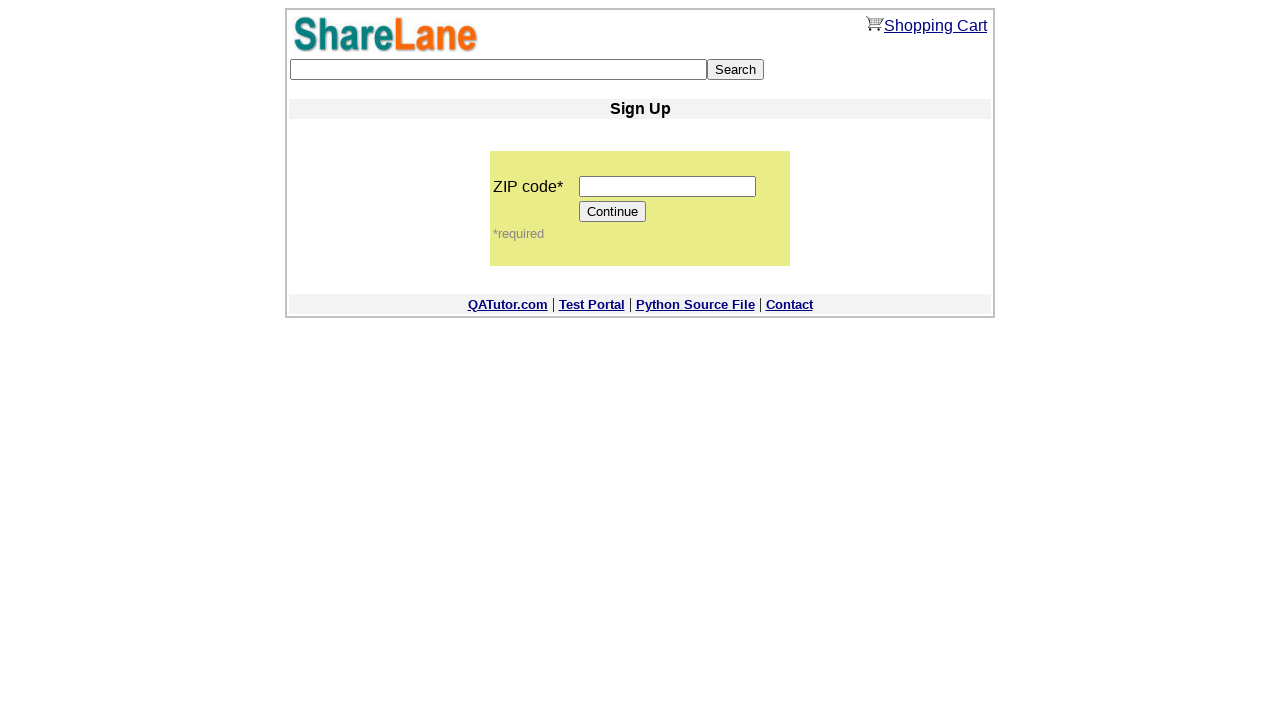

Filled zip code field with '12345' on input[name='zip_code']
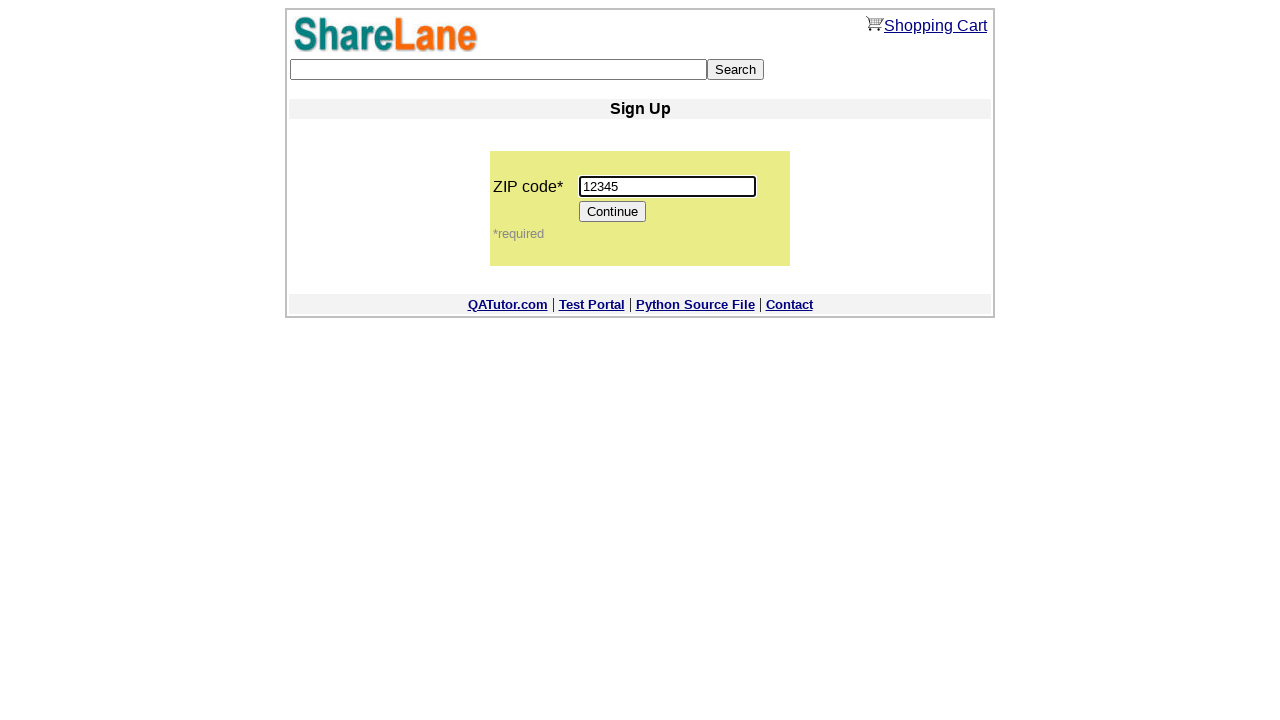

Clicked Continue button to proceed to registration form at (613, 212) on input[value='Continue']
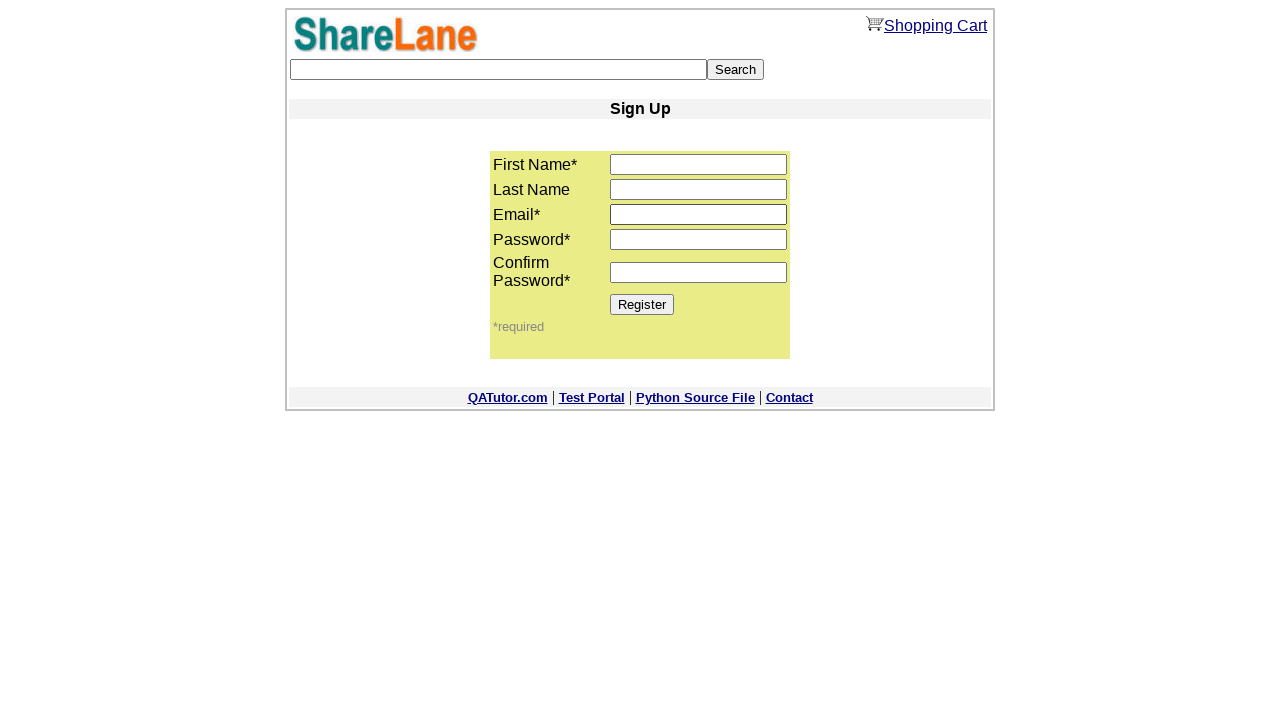

Registration form loaded and first name field is visible
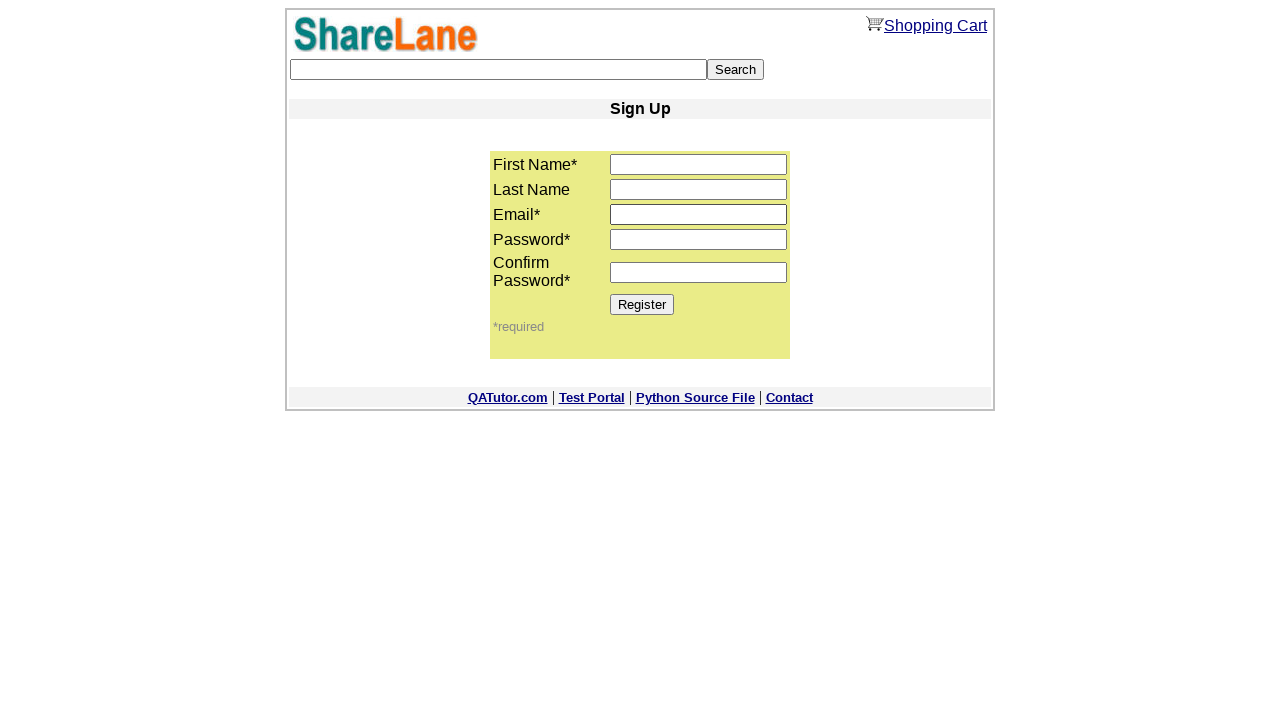

Cleared first name field on input[name='first_name']
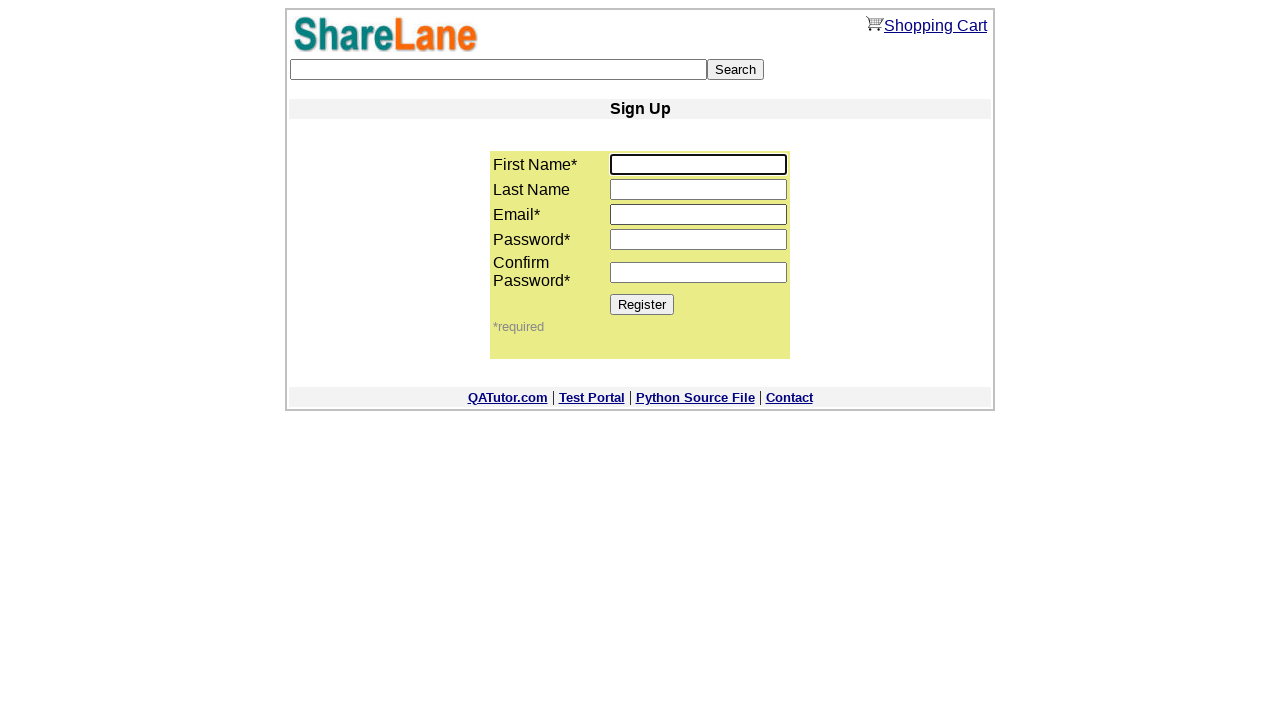

Cleared last name field on input[name='last_name']
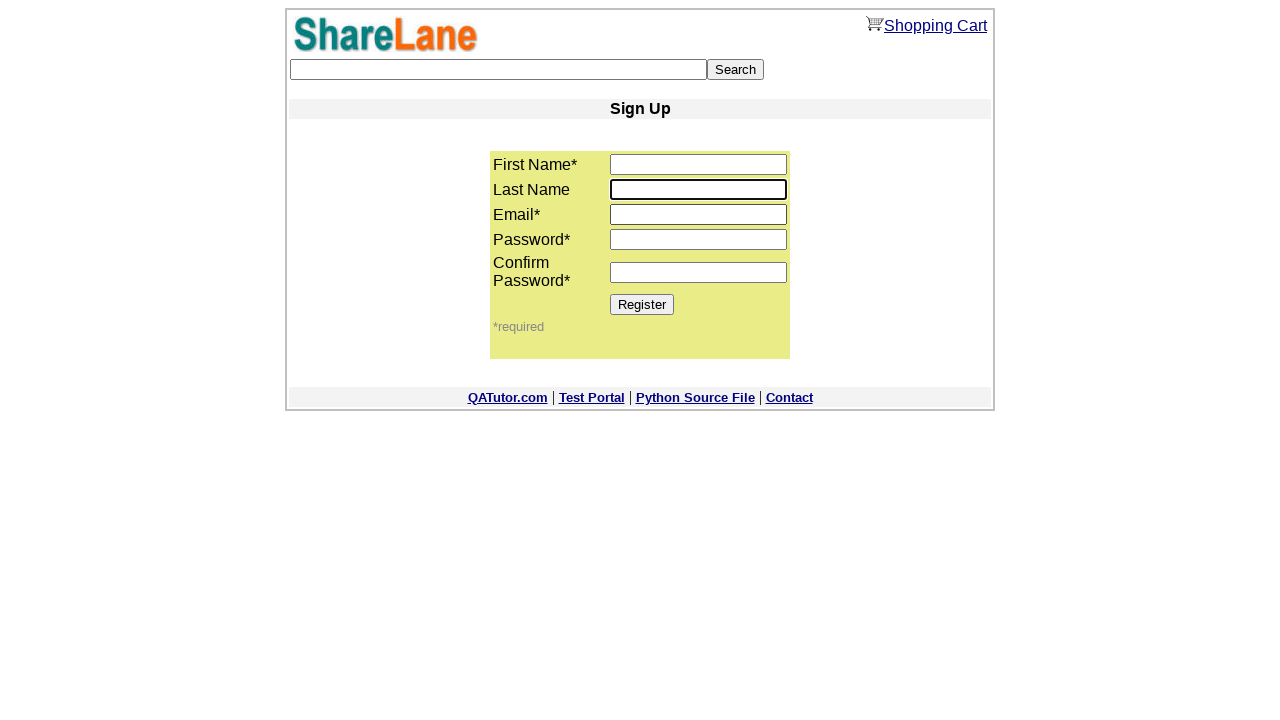

Cleared email field on input[name='email']
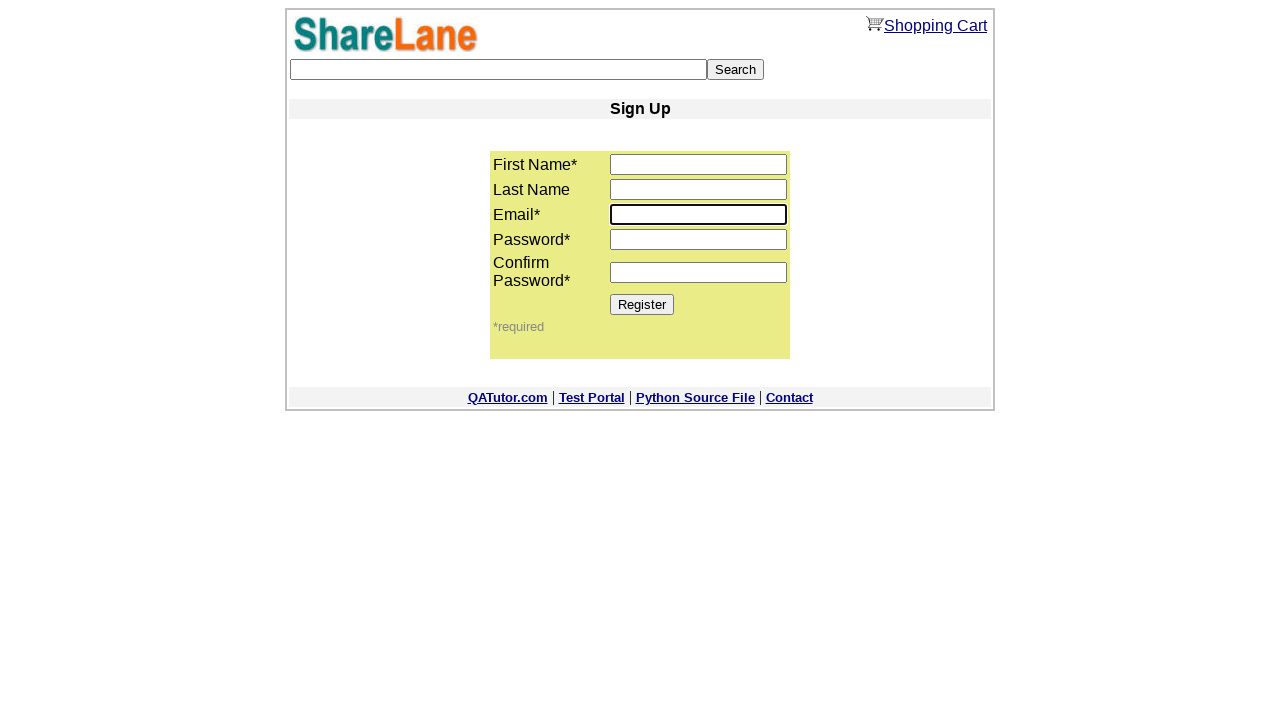

Cleared password field on input[name='password1']
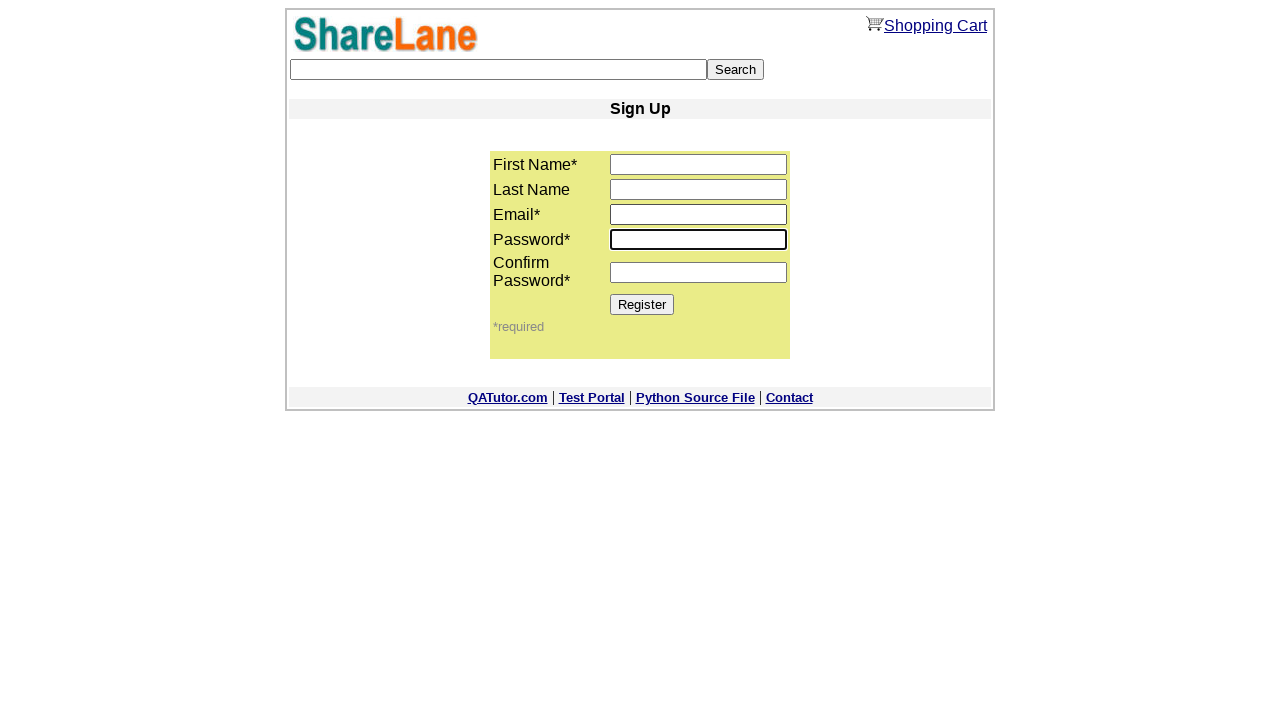

Cleared password confirmation field on input[name='password2']
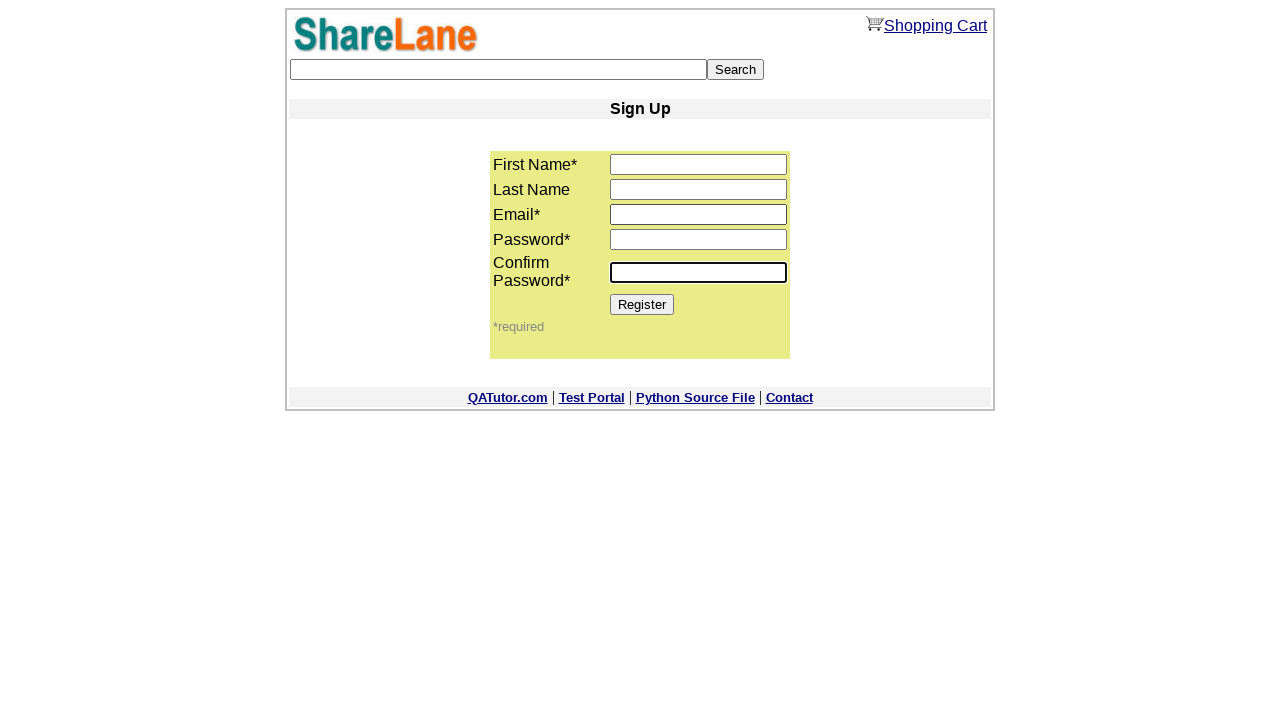

Clicked Register button with all fields empty at (642, 304) on input[value='Register']
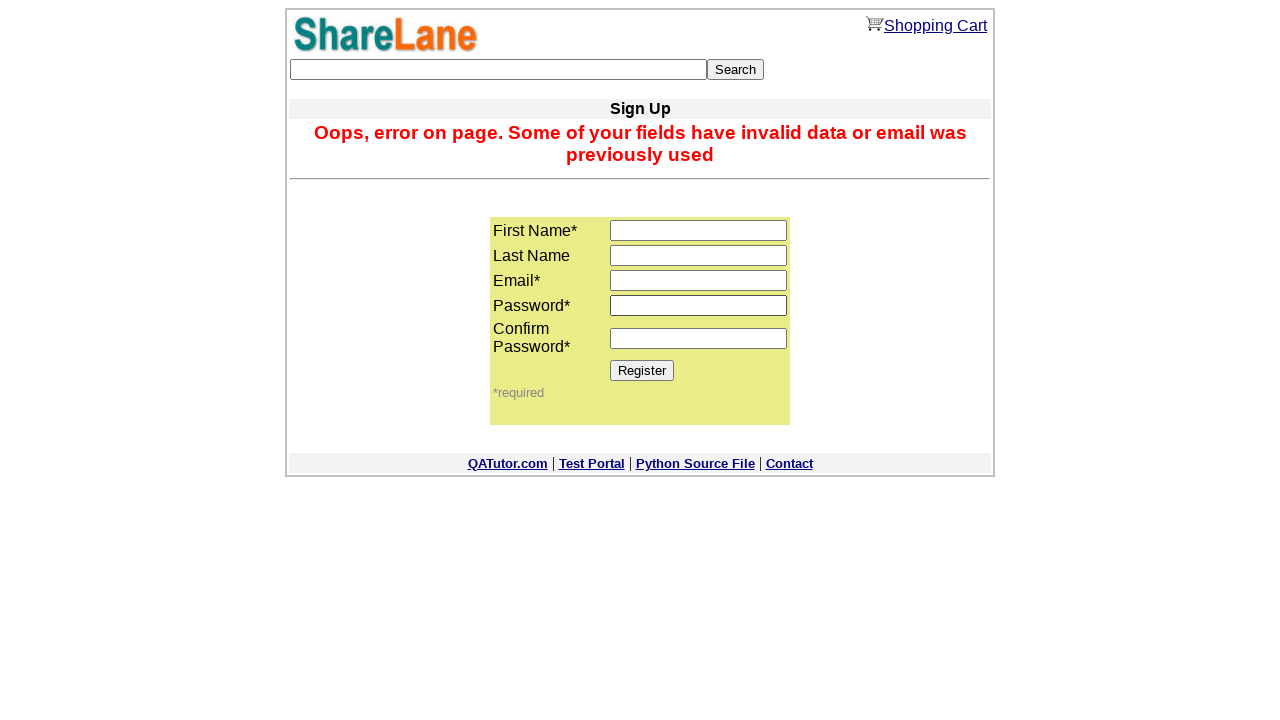

Error message displayed confirming that empty fields are rejected with invalid data message
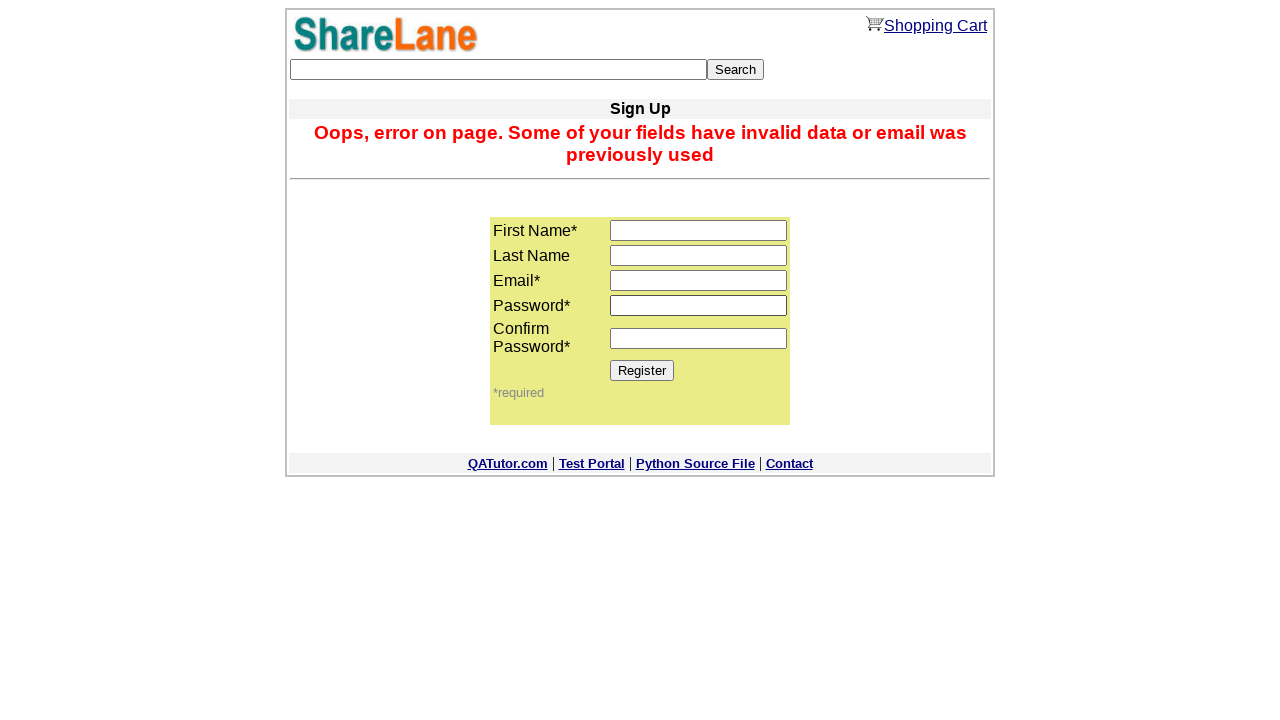

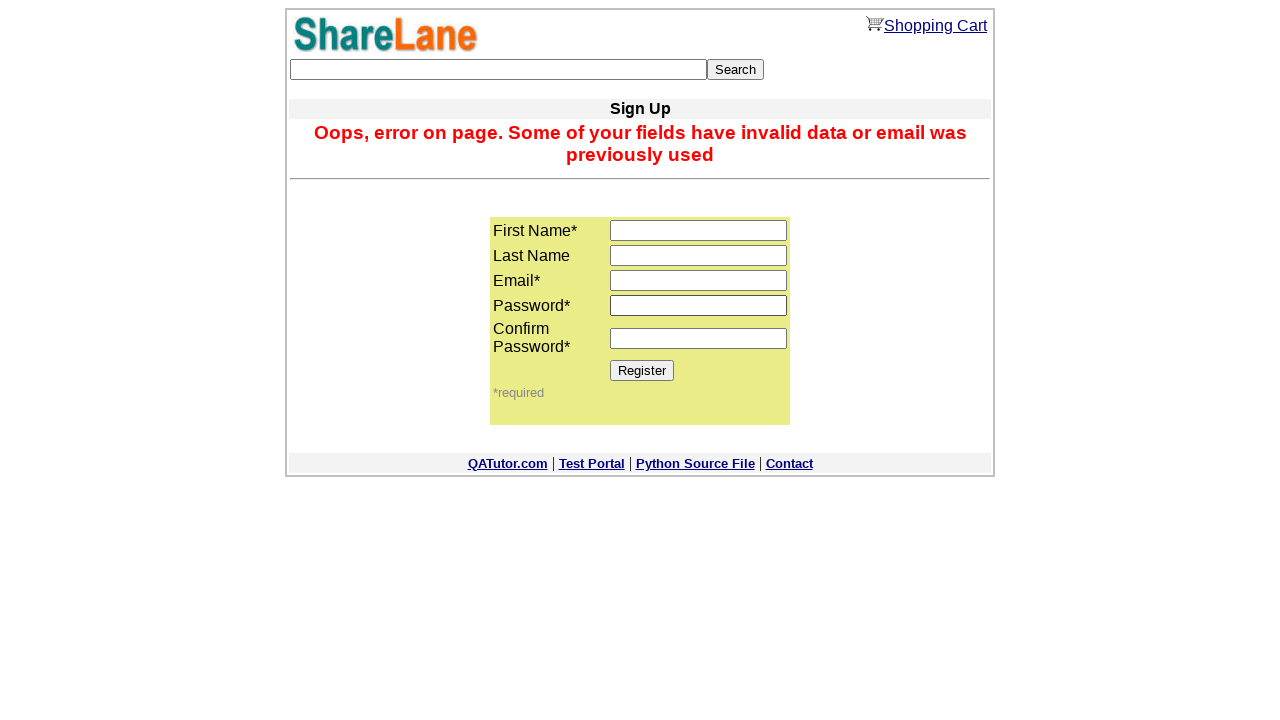